Tests checkbox functionality by checking and unchecking the first checkbox on the page

Starting URL: https://the-internet.herokuapp.com/checkboxes

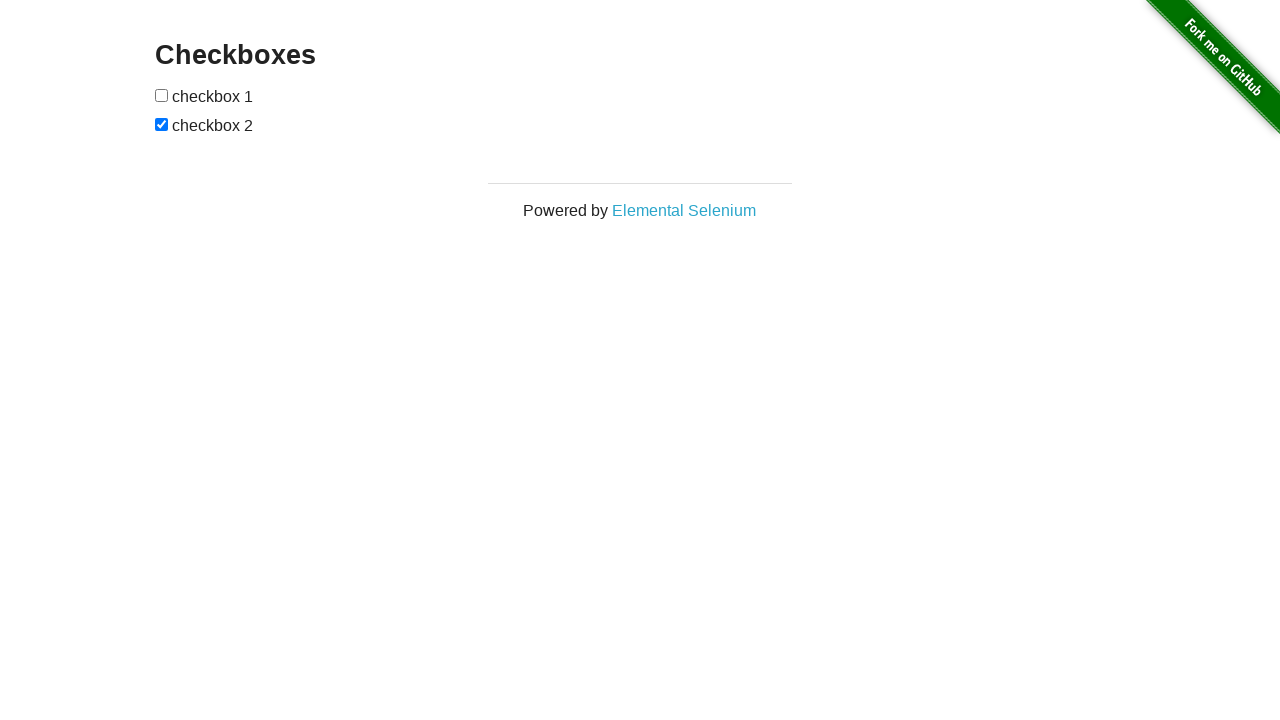

Located and checked the first checkbox at (162, 95) on xpath=//*[@id='checkboxes']/input[1]
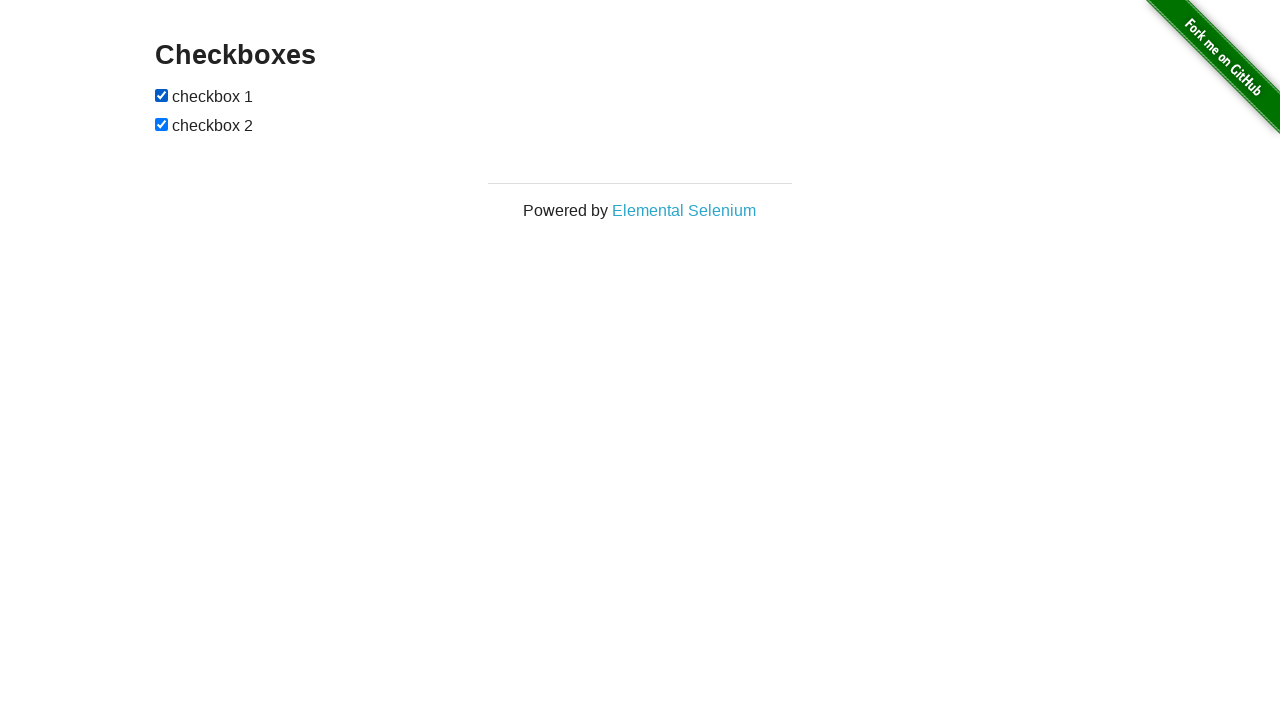

Waited 2 seconds to observe checkbox checked state
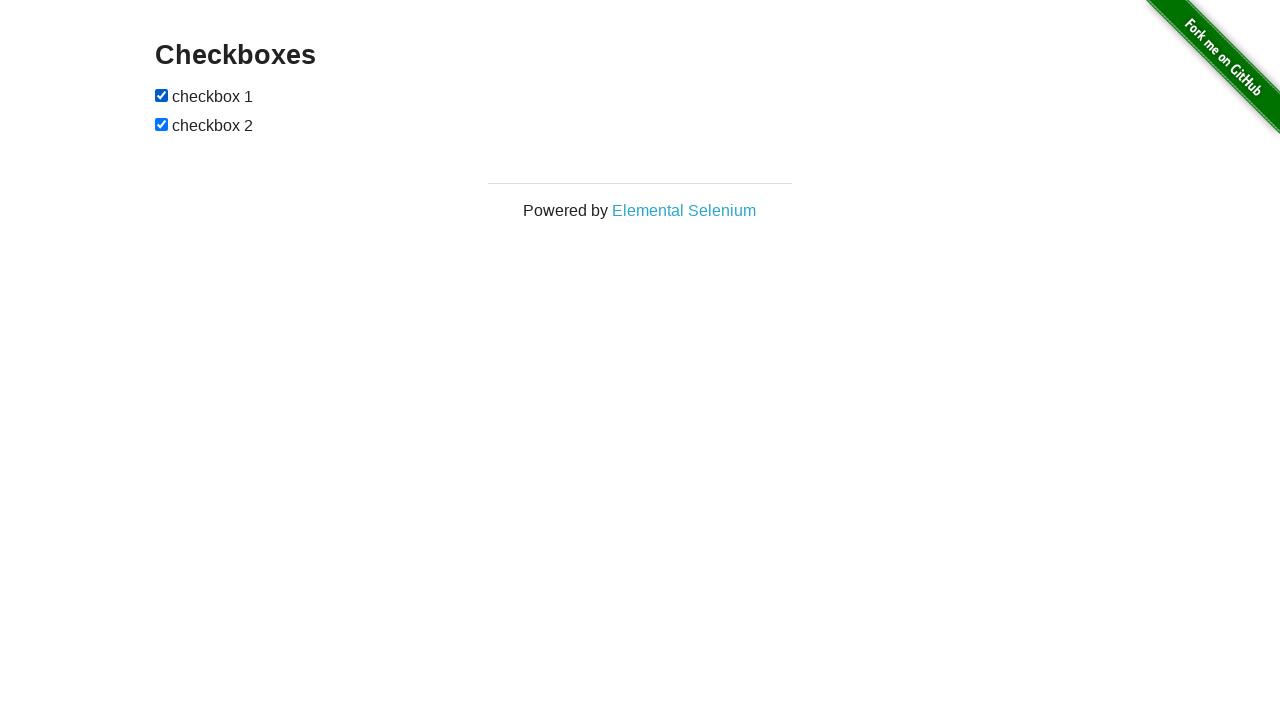

Unchecked the first checkbox at (162, 95) on xpath=//*[@id='checkboxes']/input[1]
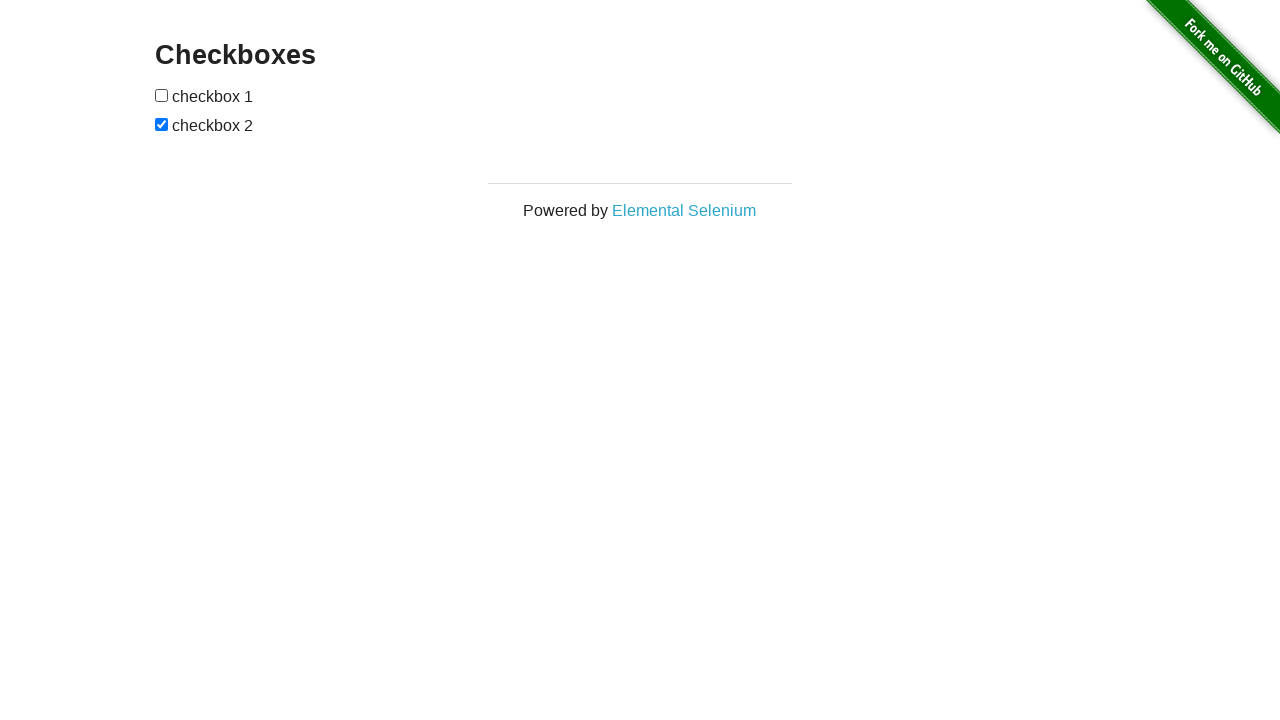

Waited 2 seconds to observe checkbox unchecked state
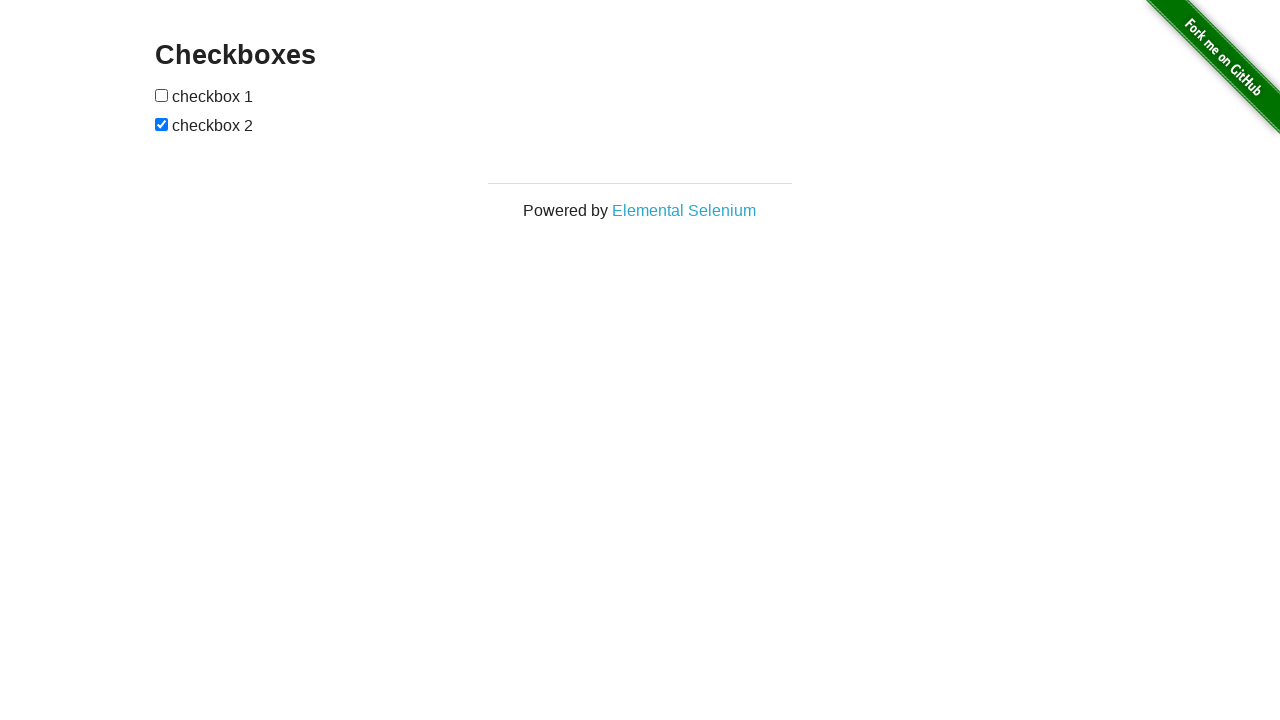

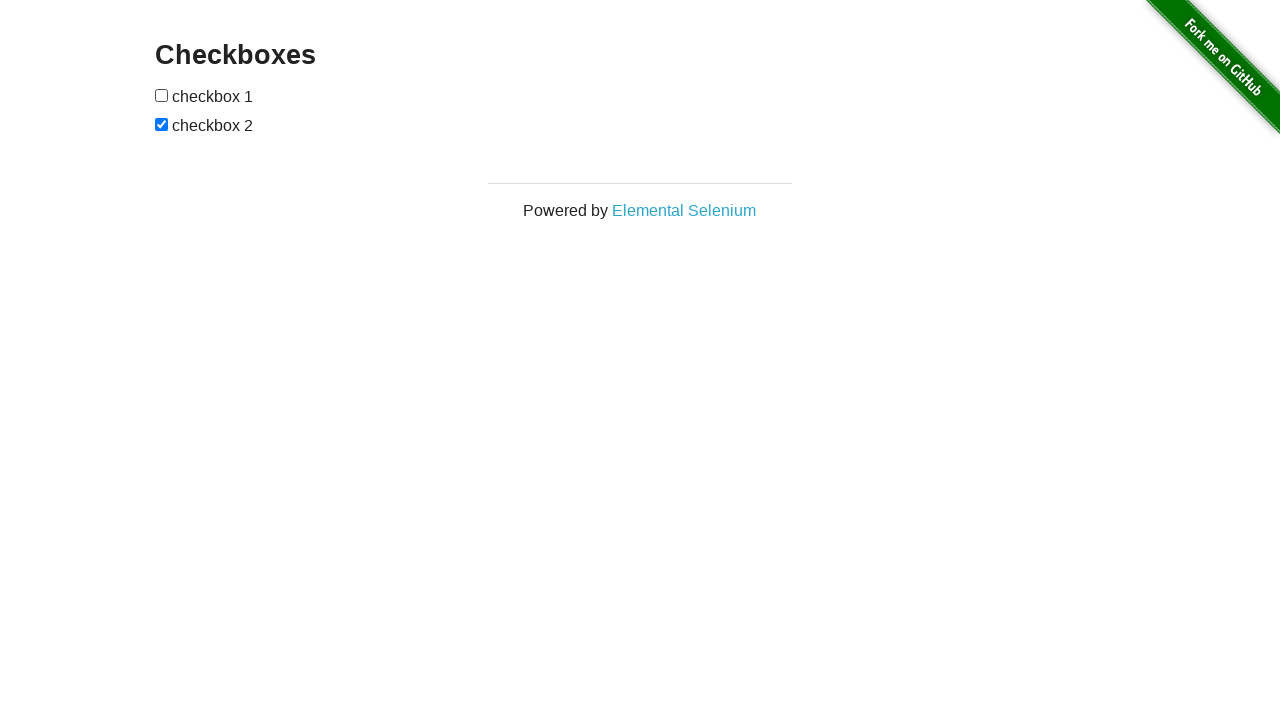